Tests right-click context menu functionality by right-clicking a button, selecting 'Edit' from the context menu, and accepting the resulting alert dialog.

Starting URL: https://swisnl.github.io/jQuery-contextMenu/demo.html

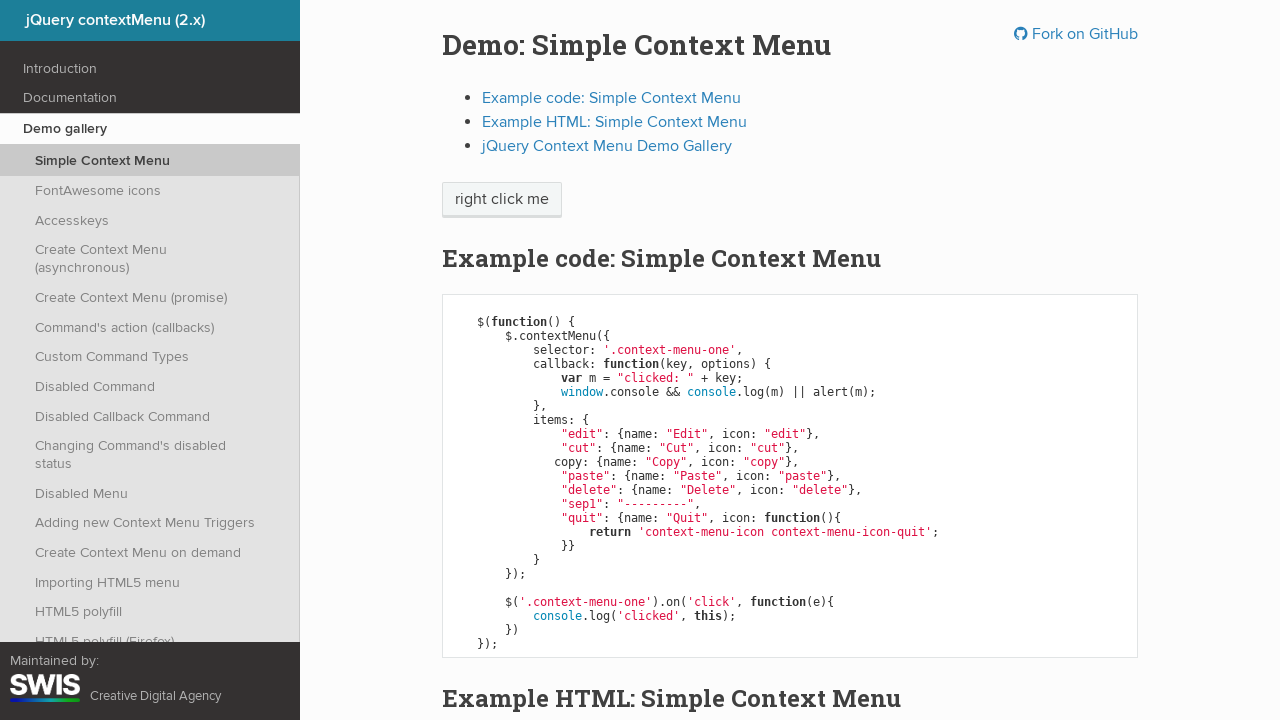

Right-clicked the context menu button at (502, 200) on span.context-menu-one.btn.btn-neutral
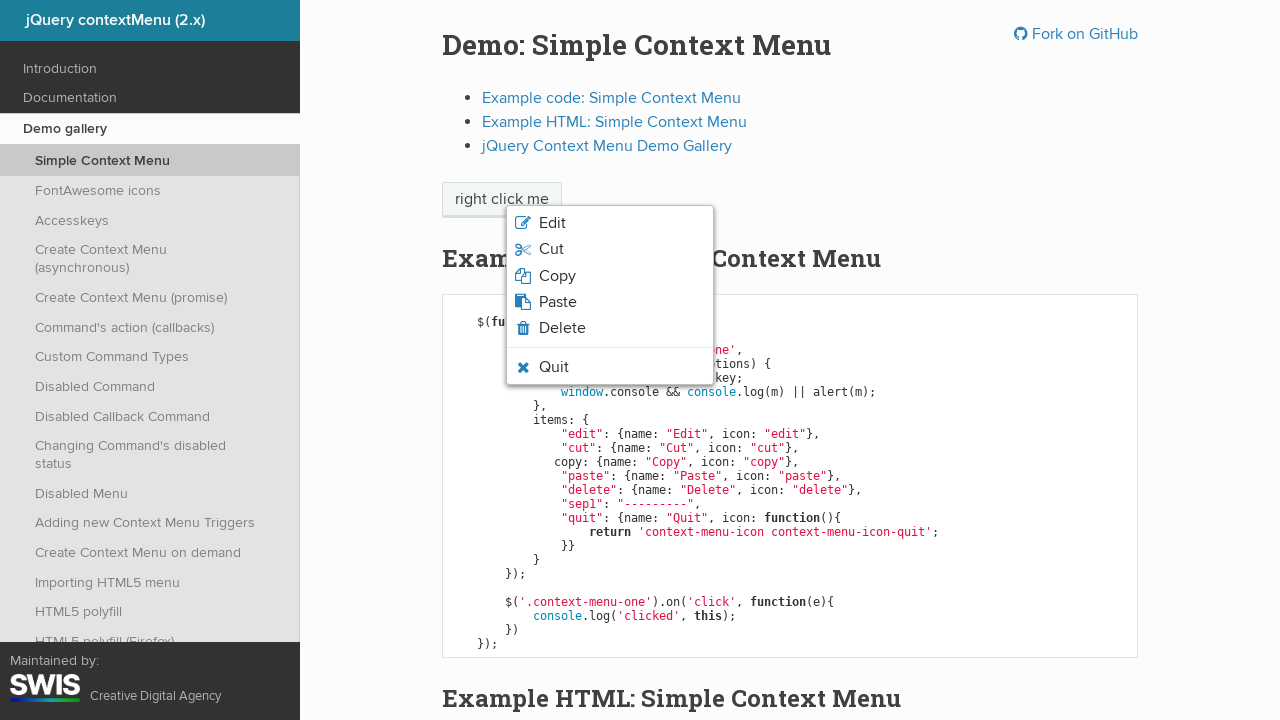

Clicked 'Edit' option from context menu at (552, 223) on xpath=//span[text()='Edit']
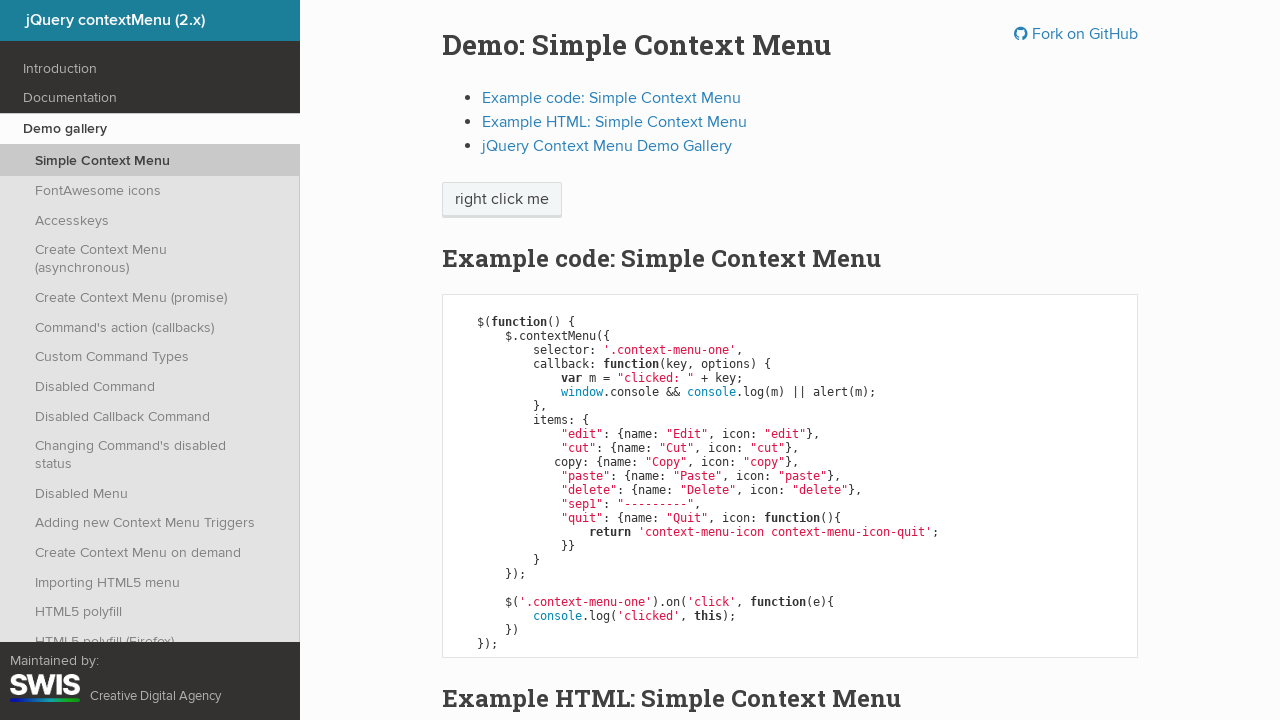

Set up dialog handler to accept alert
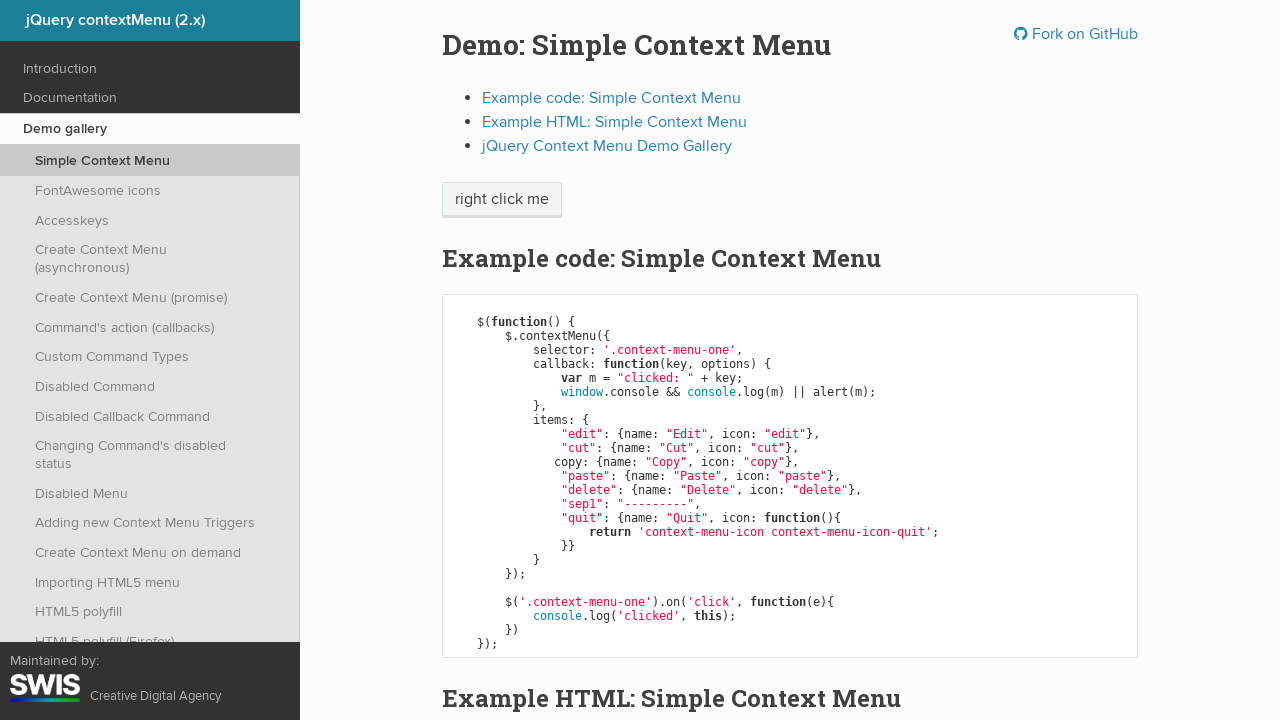

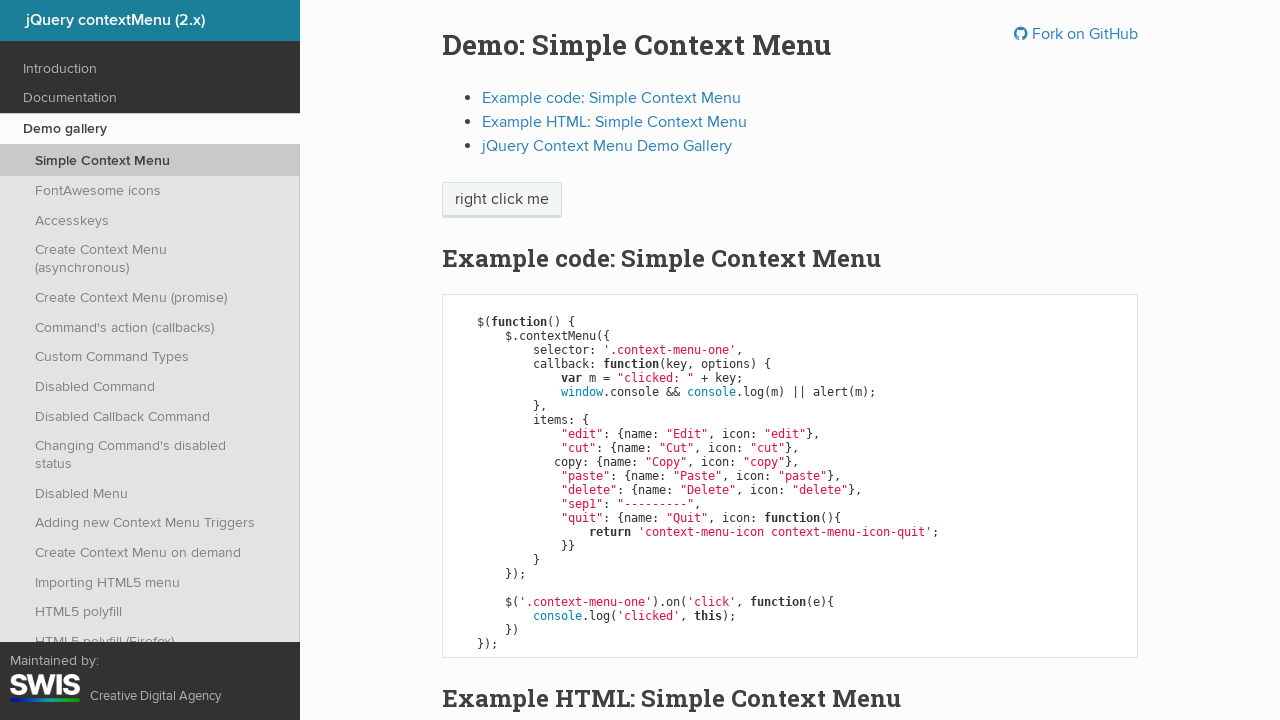